Tests password field by entering text into the password input

Starting URL: https://bonigarcia.dev/selenium-webdriver-java/web-form.html

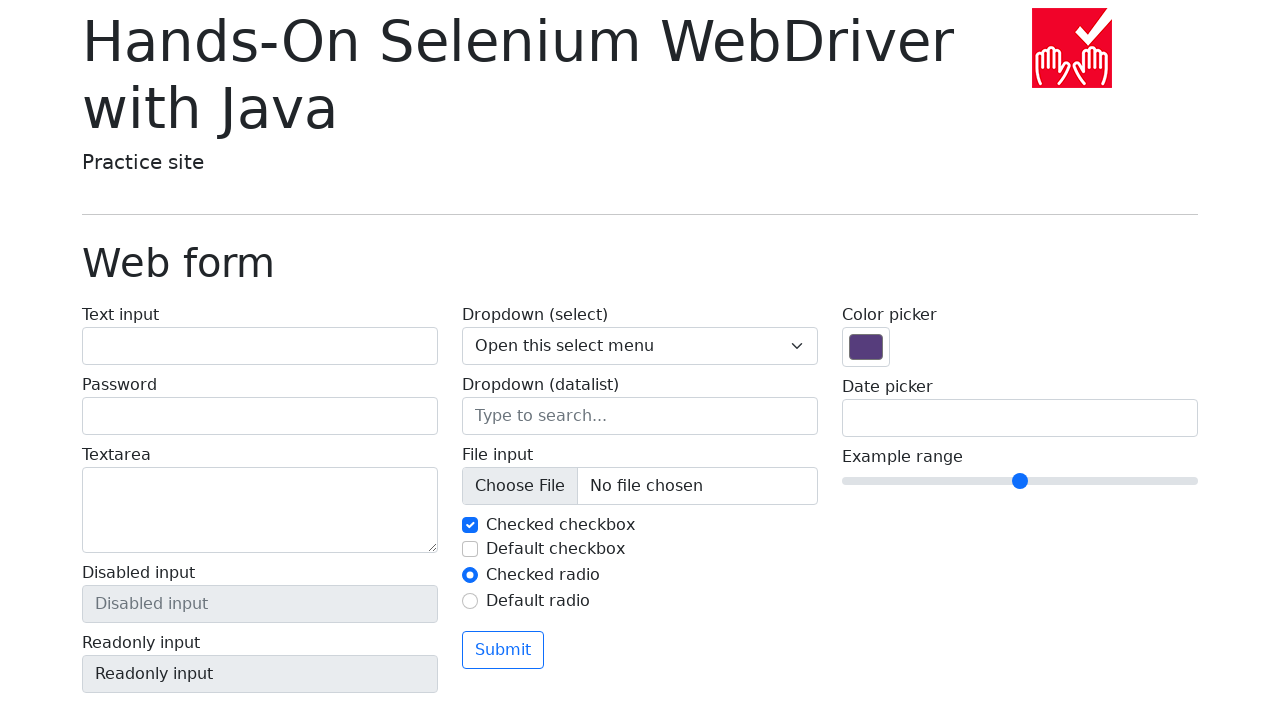

Navigated to web form page
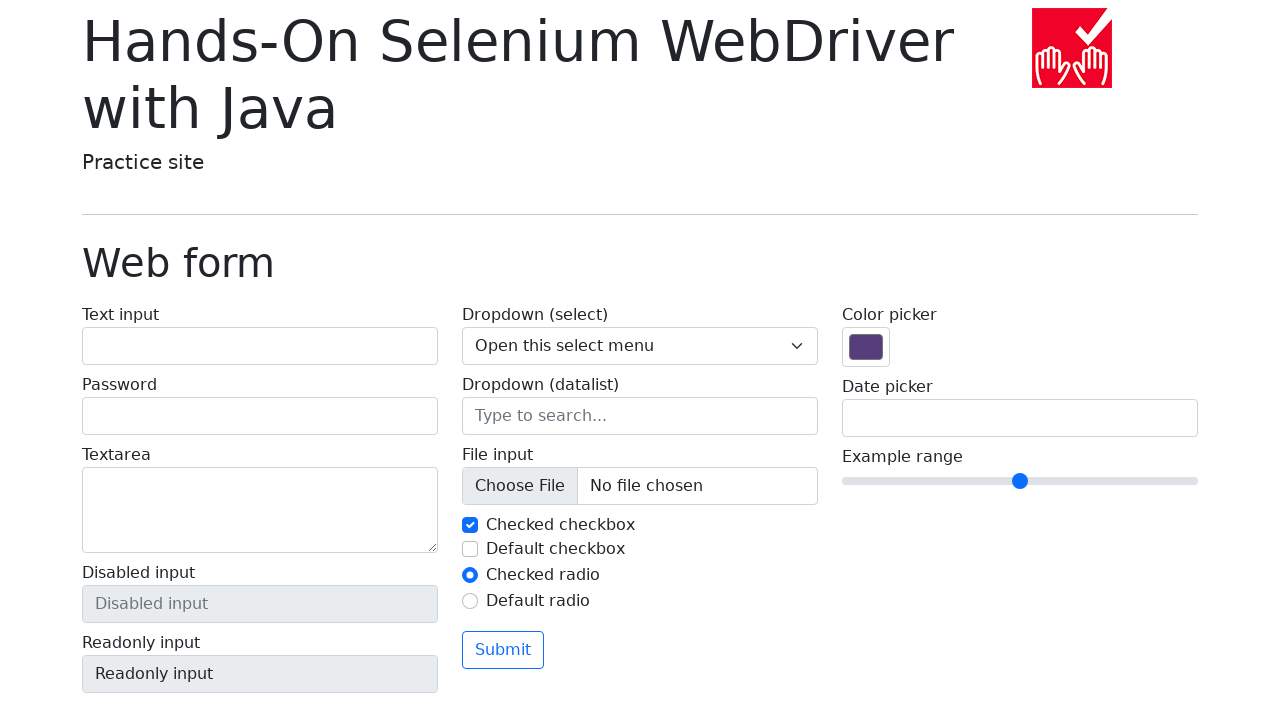

Entered 'SecurePassword123' into the password field on input[name='my-password']
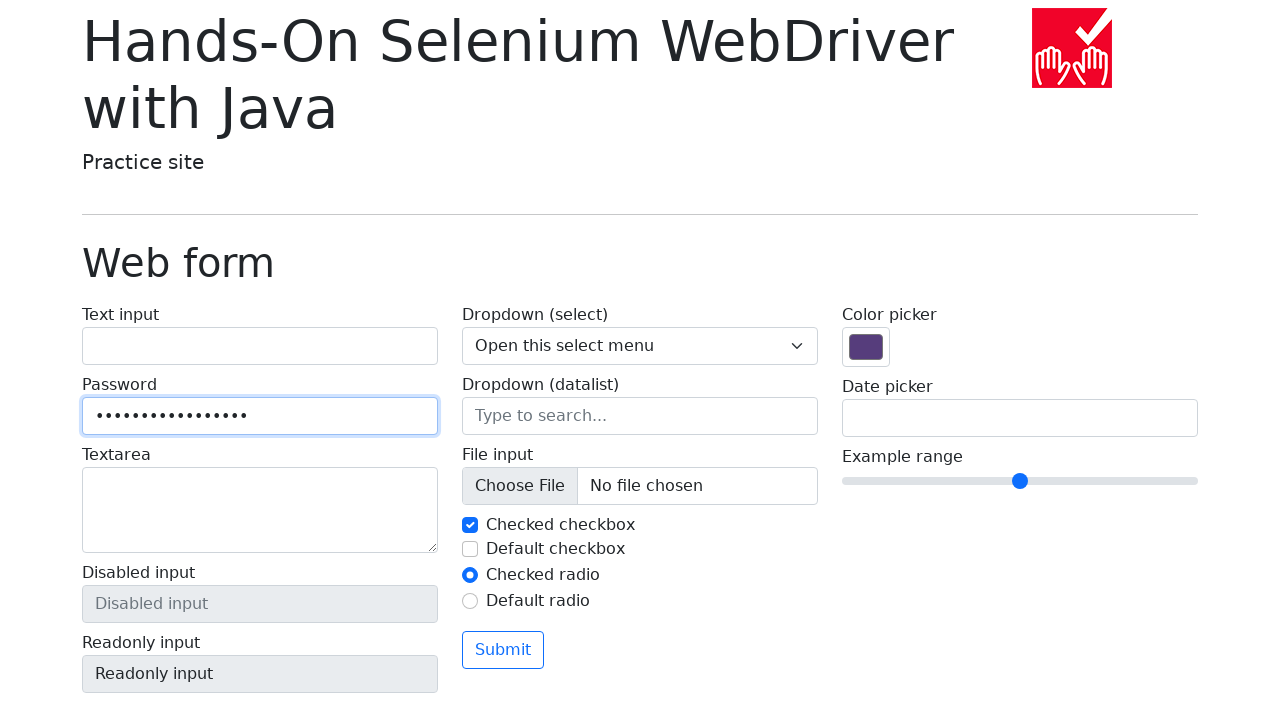

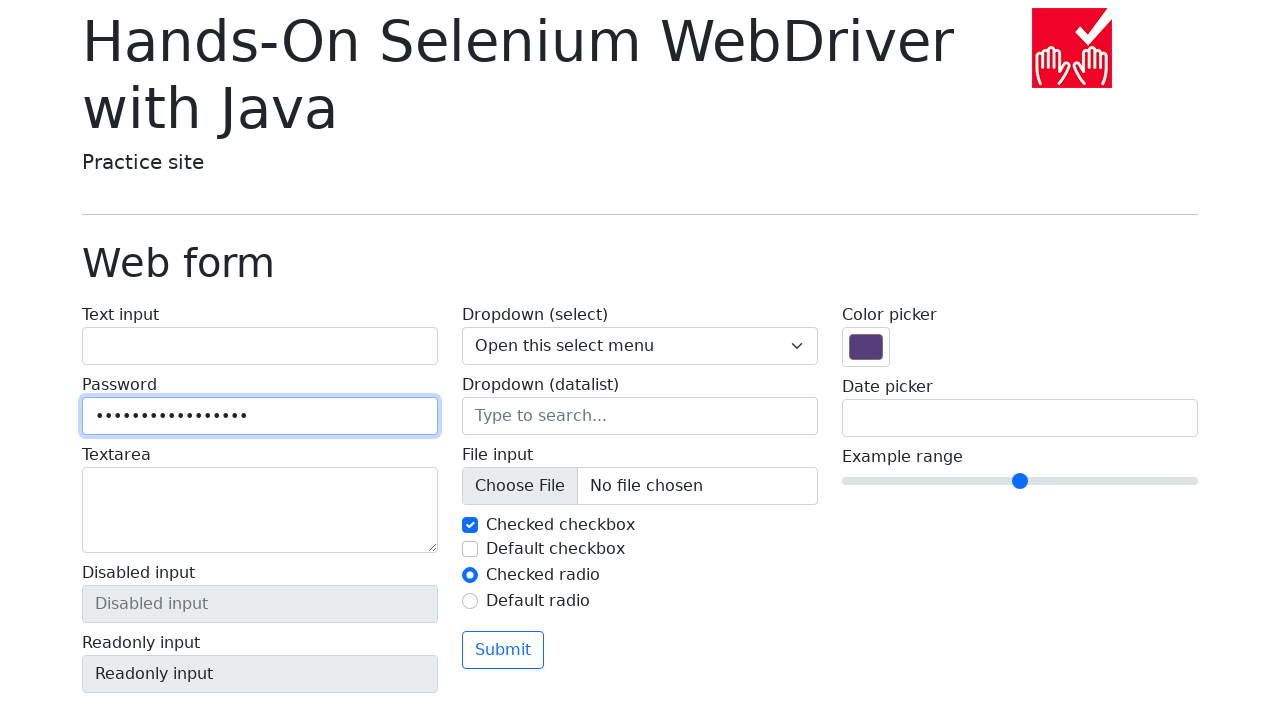